Tests checkbox and radio button selection, and show/hide functionality for a text field on an automation practice page

Starting URL: https://rahulshettyacademy.com/AutomationPractice/

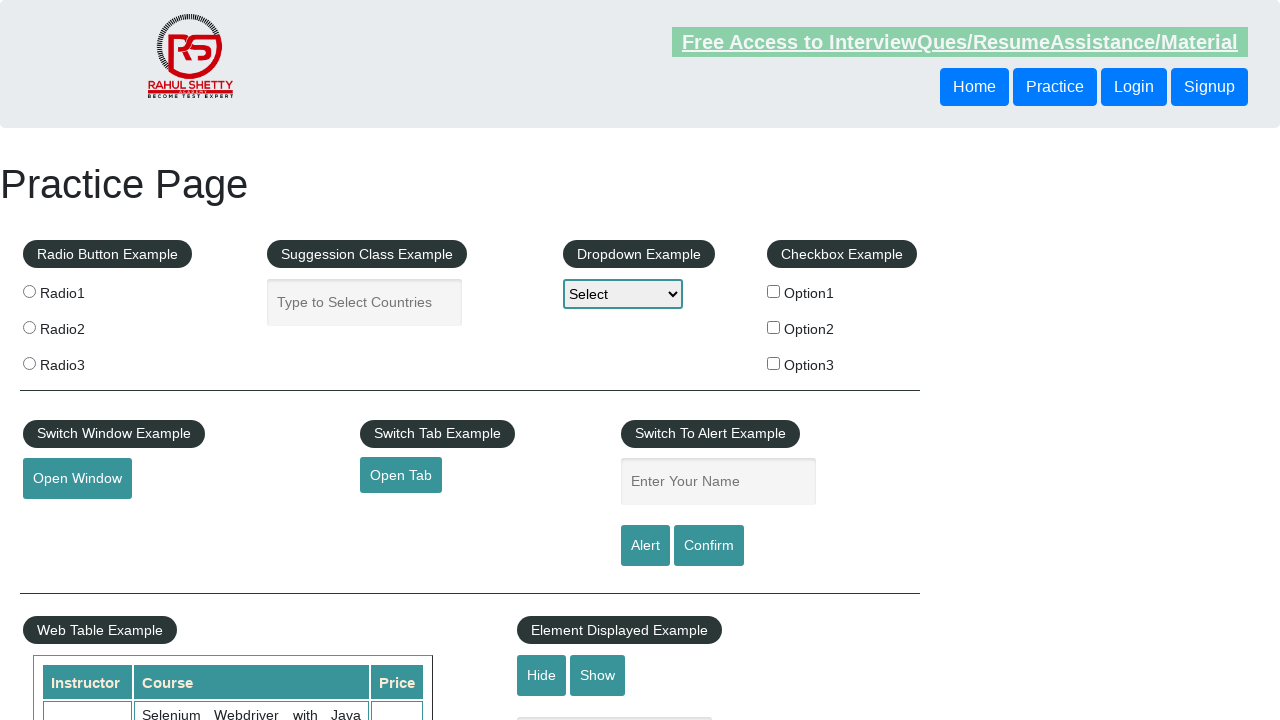

Clicked checkbox with value 'option2' at (774, 327) on xpath=//input[@type='checkbox'] >> nth=1
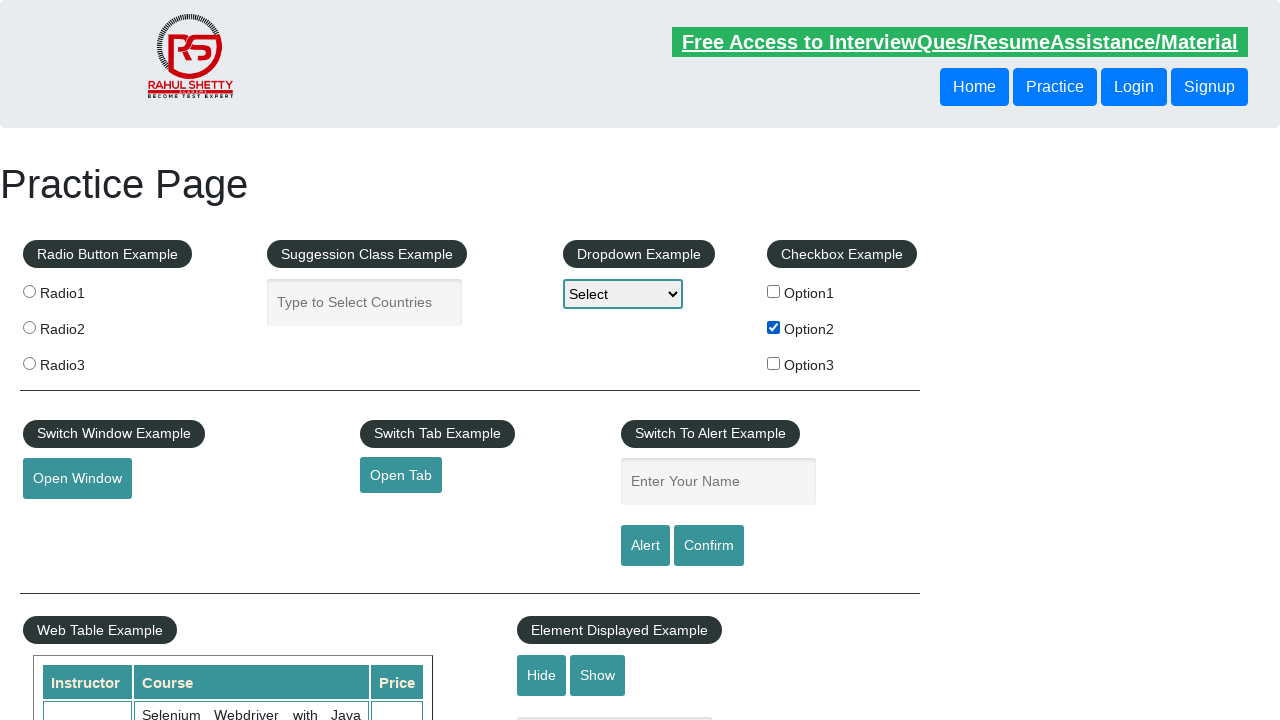

Clicked radio button with value 'radio2' at (29, 327) on xpath=//input[@type='radio'] >> nth=1
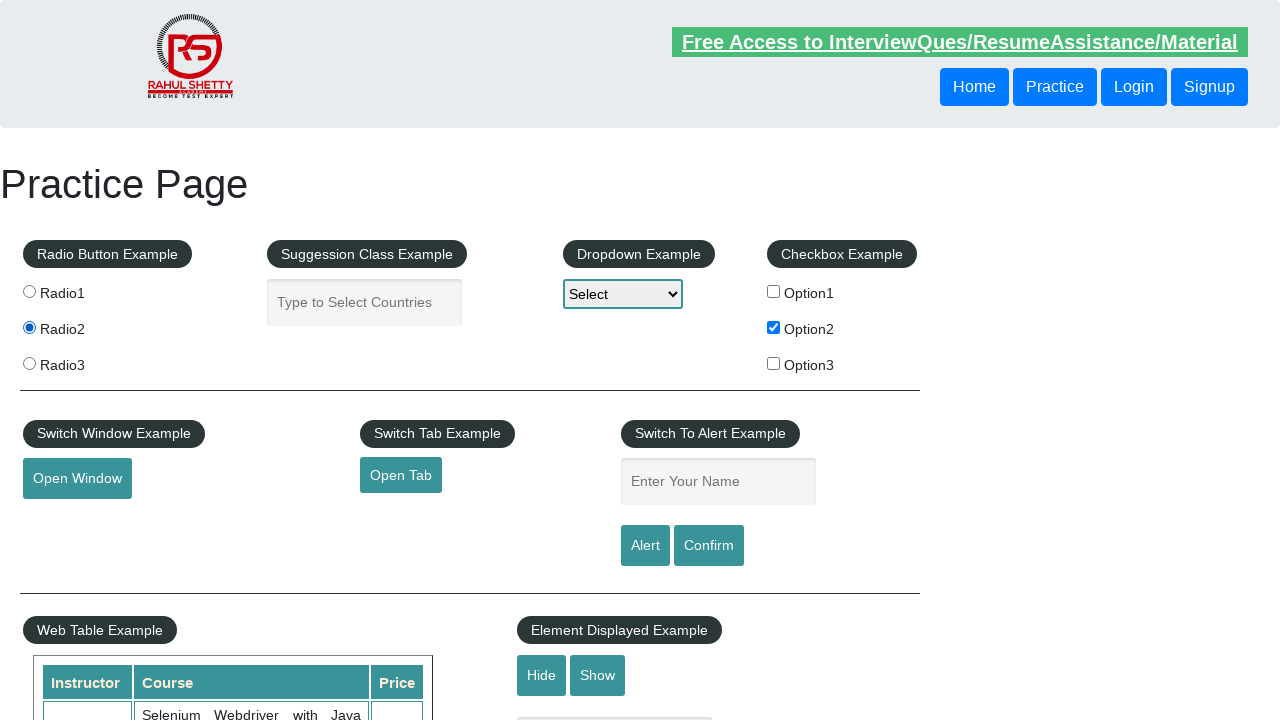

Clicked hide button to hide the text field at (542, 675) on #hide-textbox
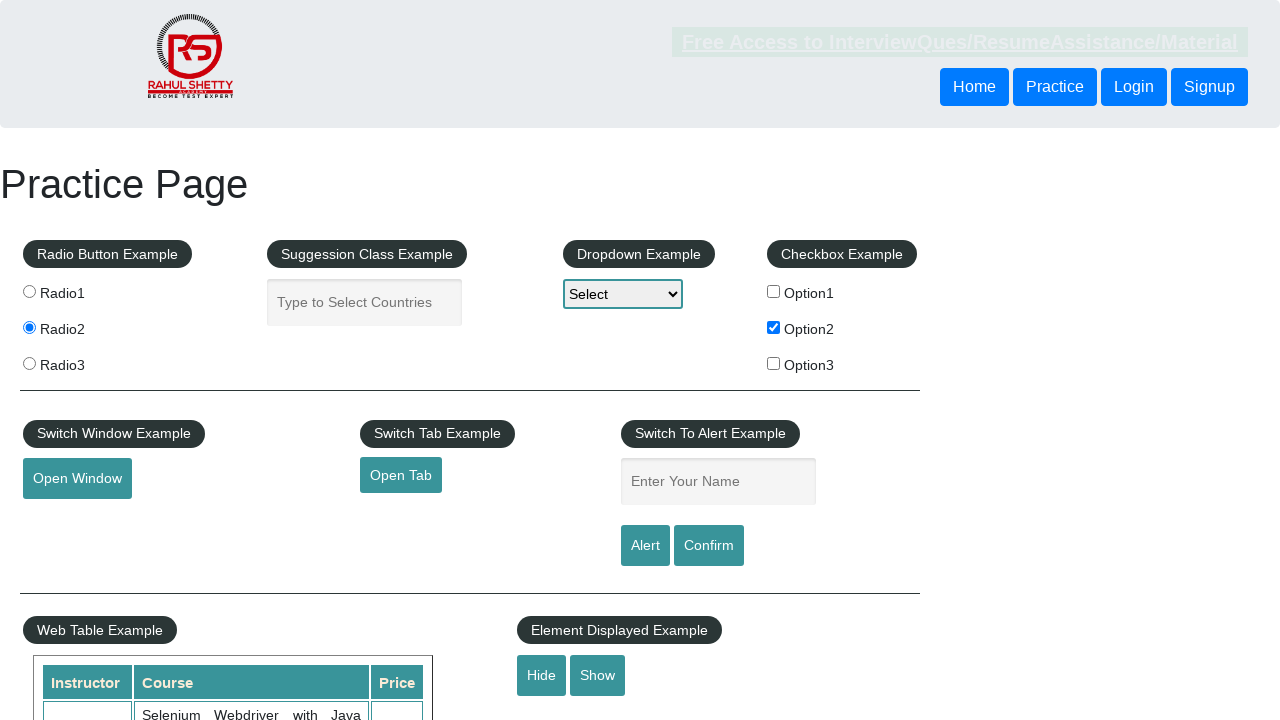

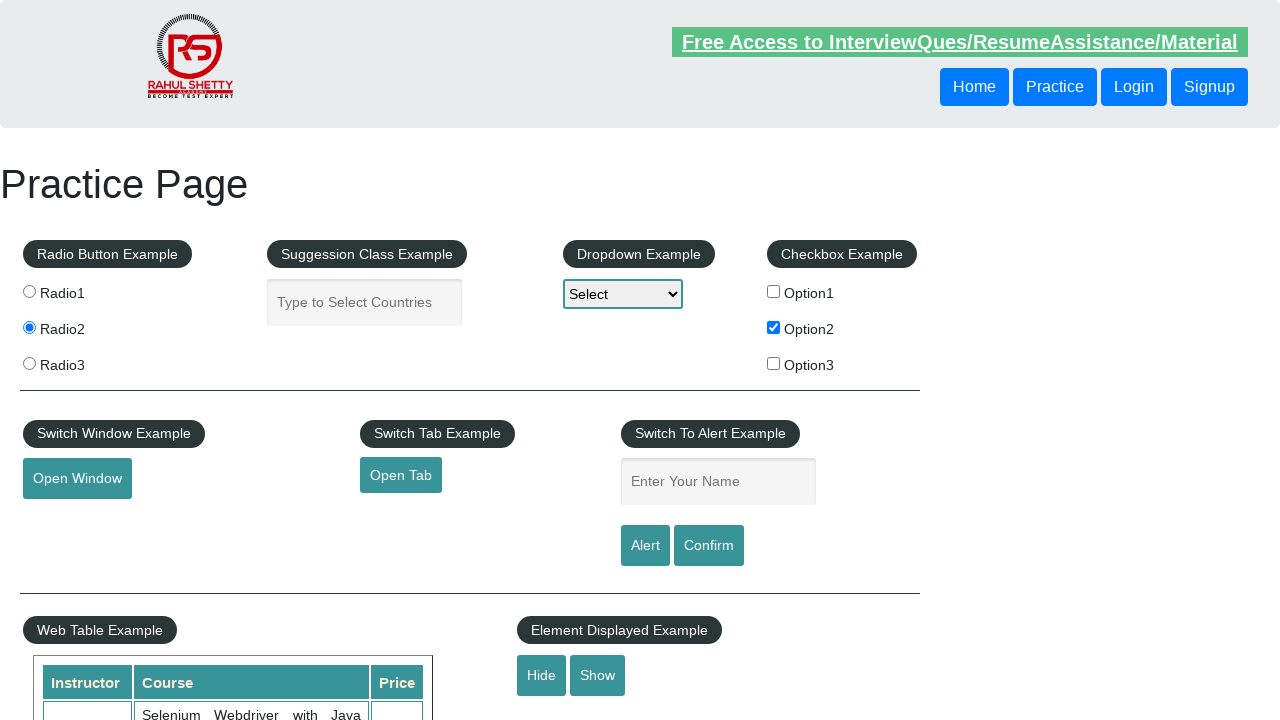